Navigates to the Automation Exercise homepage

Starting URL: https://www.automationexercise.com/

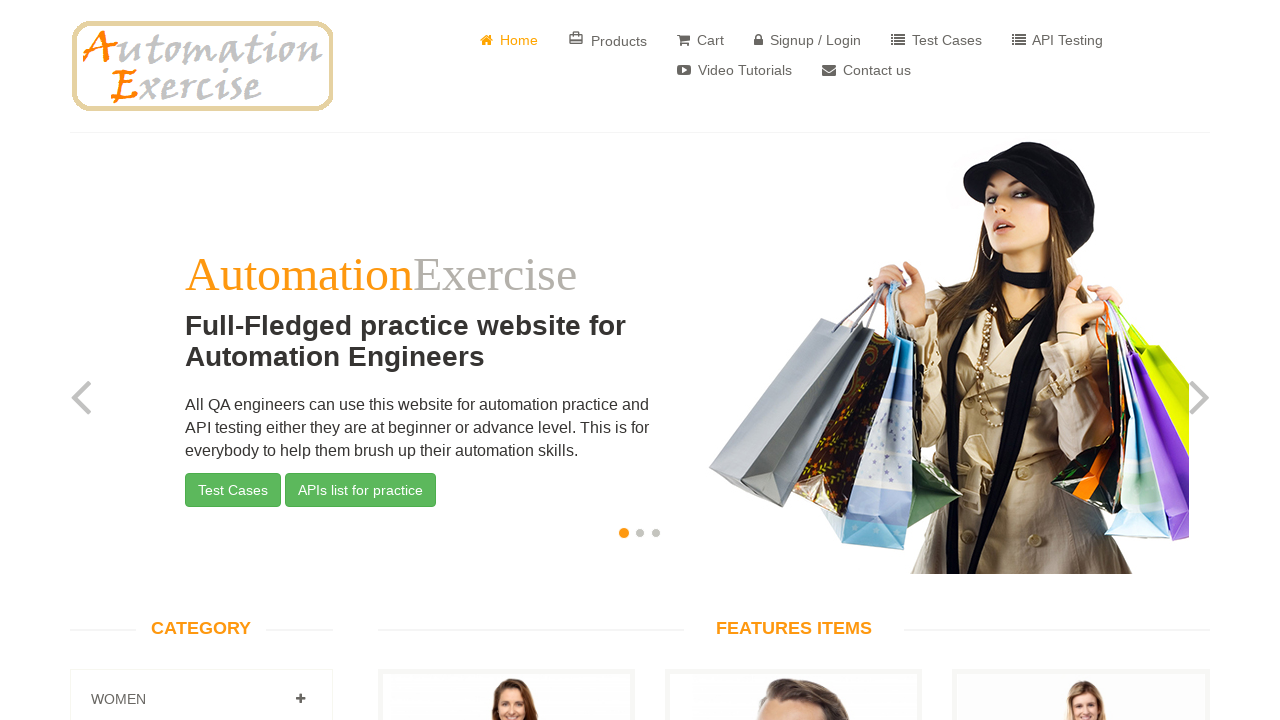

Automation Exercise homepage loaded successfully
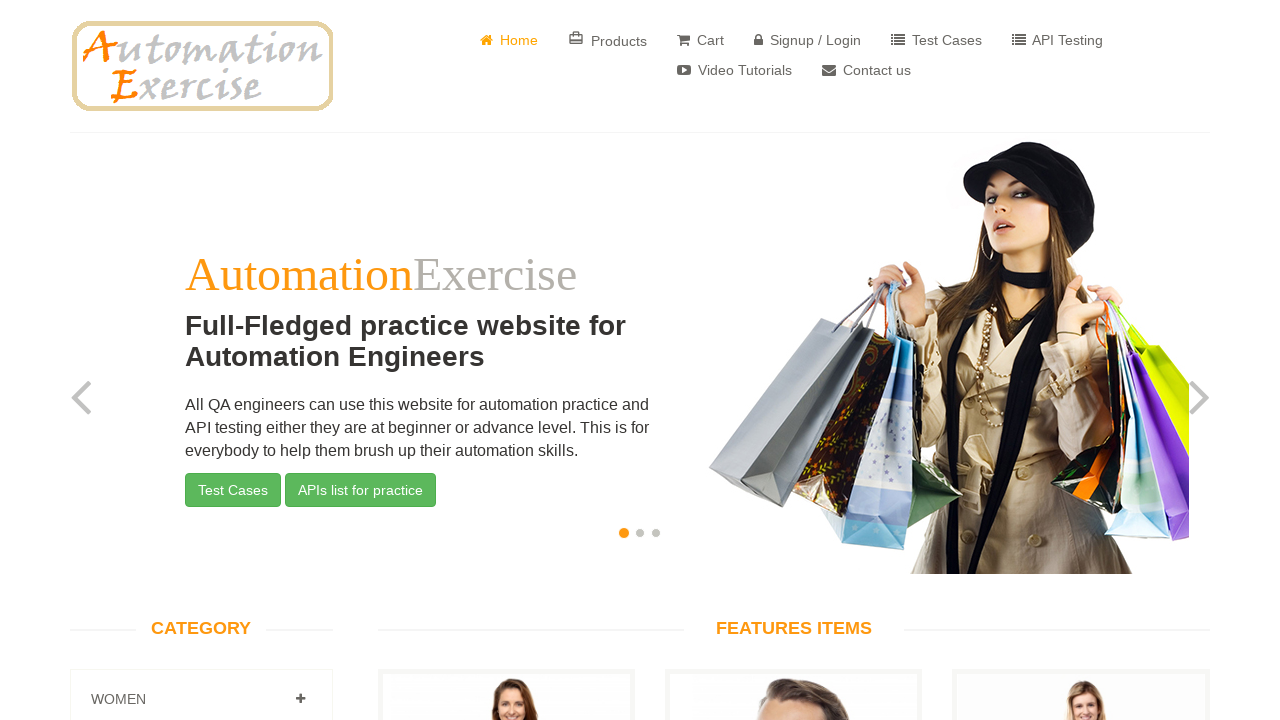

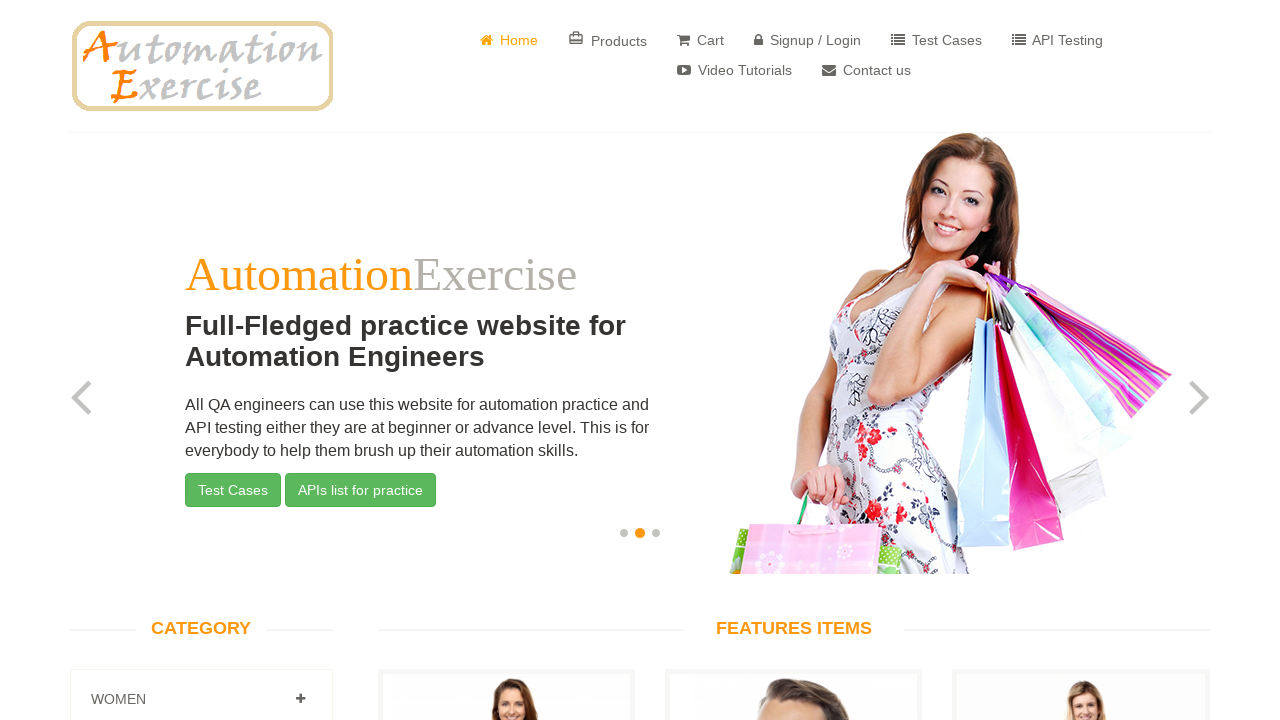